Tests that a todo item is removed when edited to an empty string

Starting URL: https://demo.playwright.dev/todomvc

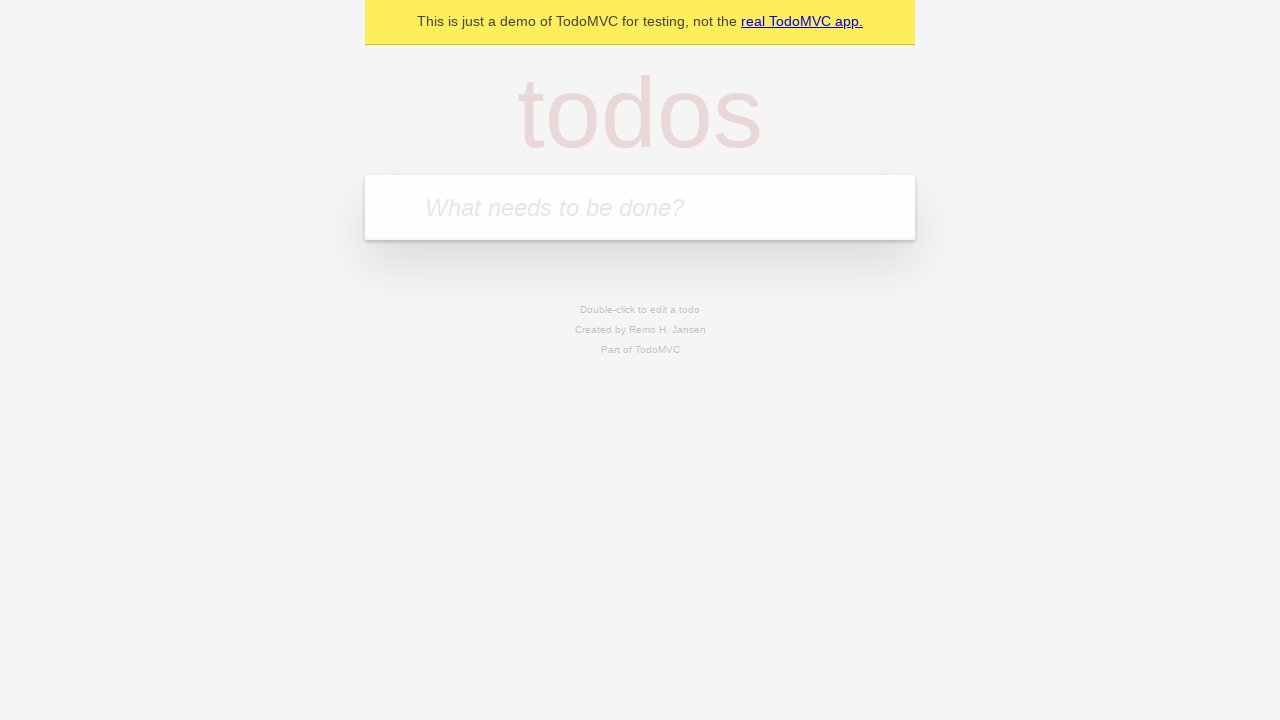

Filled todo input with 'buy some cheese' on internal:attr=[placeholder="What needs to be done?"i]
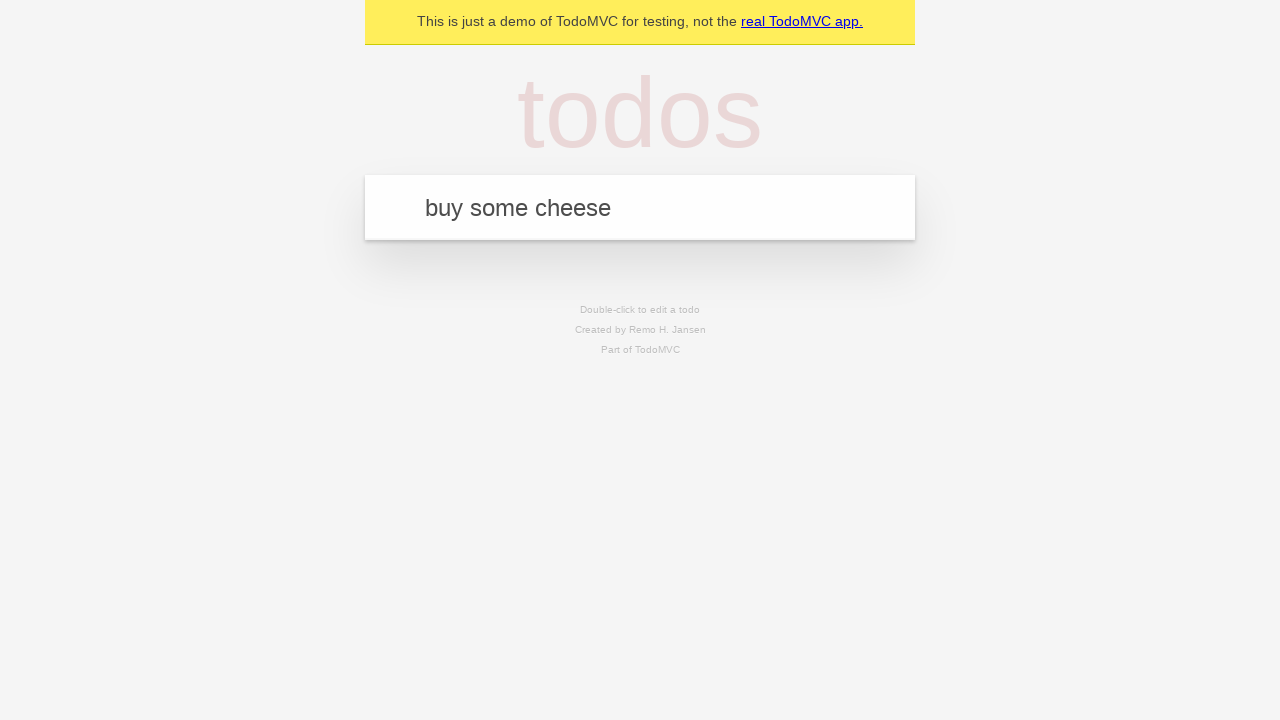

Pressed Enter to create first todo item on internal:attr=[placeholder="What needs to be done?"i]
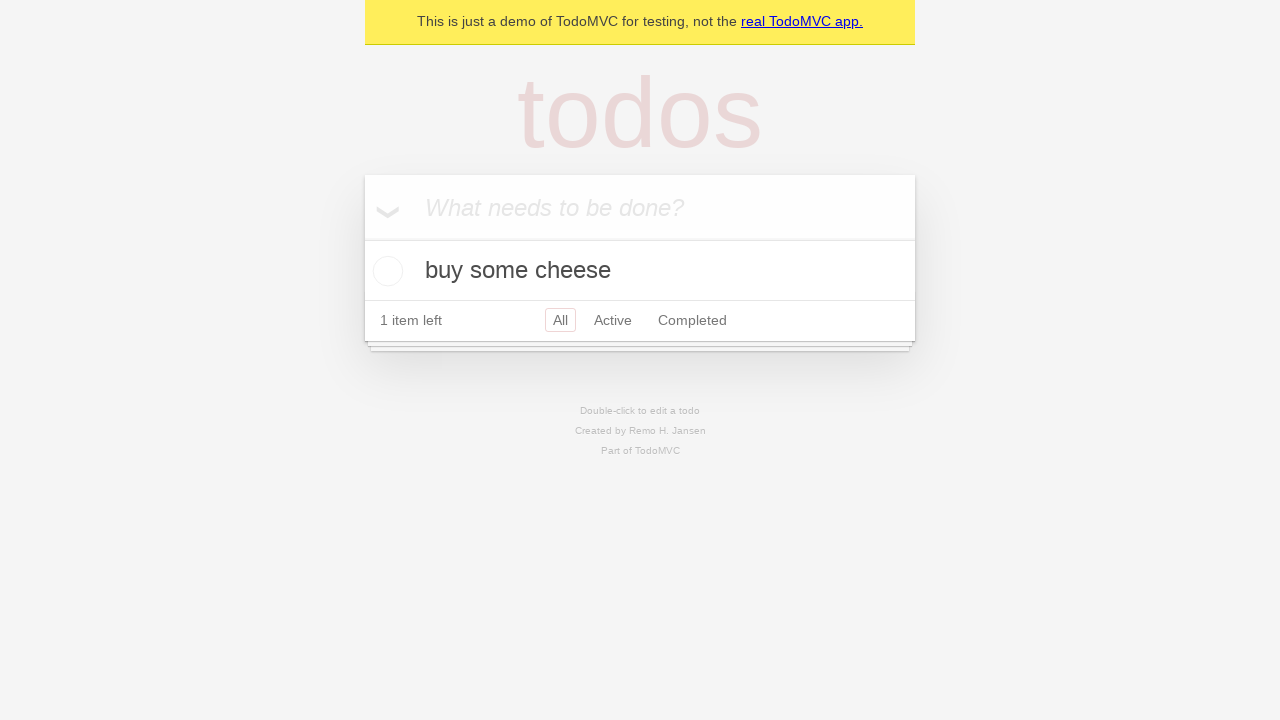

Filled todo input with 'feed the cat' on internal:attr=[placeholder="What needs to be done?"i]
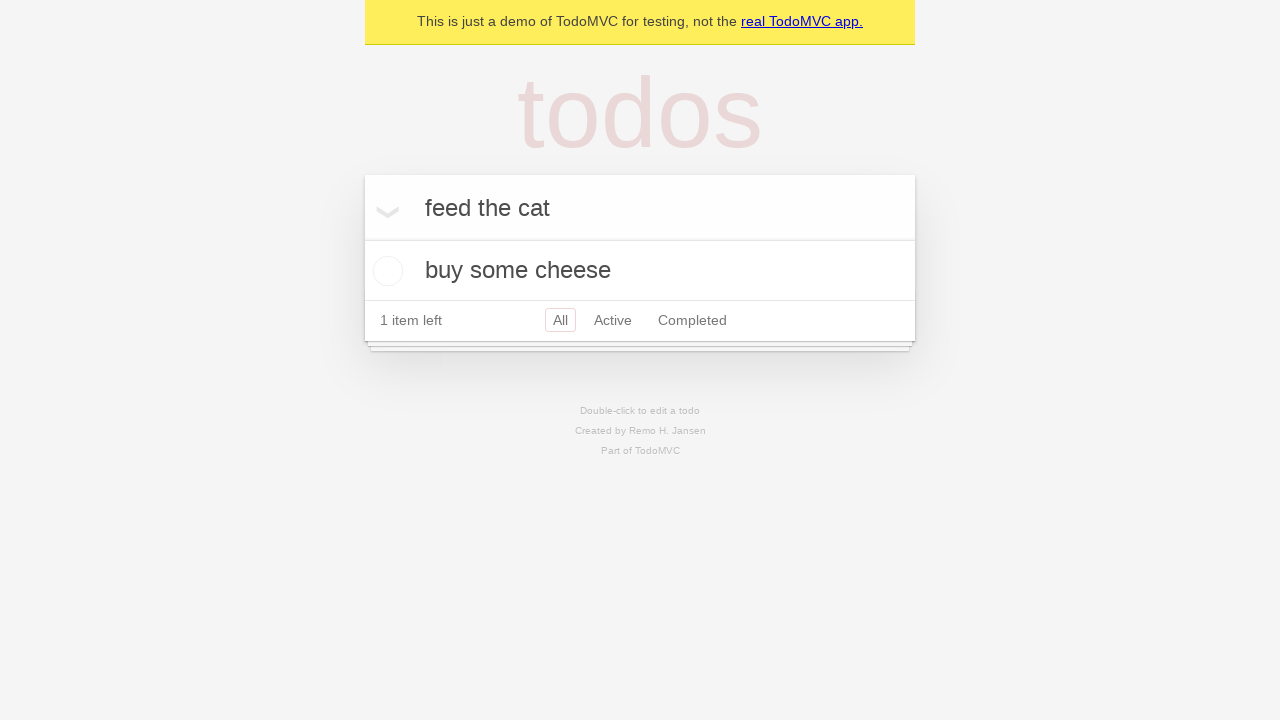

Pressed Enter to create second todo item on internal:attr=[placeholder="What needs to be done?"i]
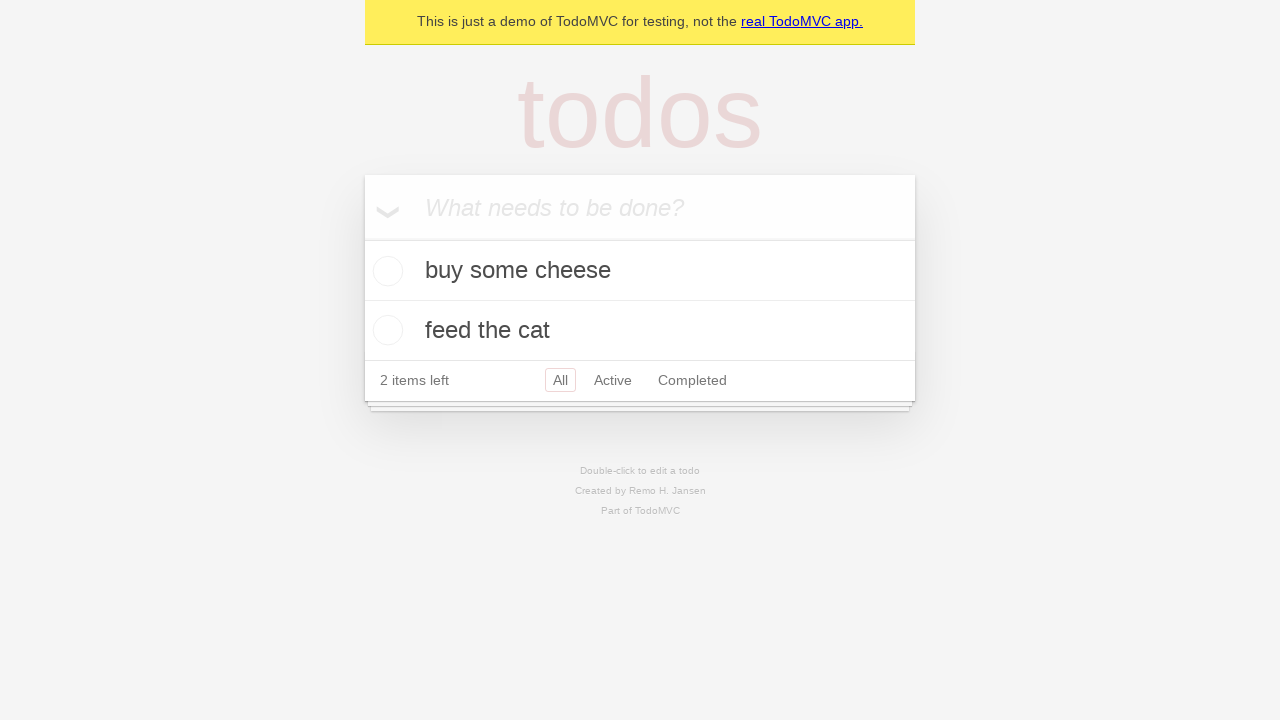

Filled todo input with 'book a doctors appointment' on internal:attr=[placeholder="What needs to be done?"i]
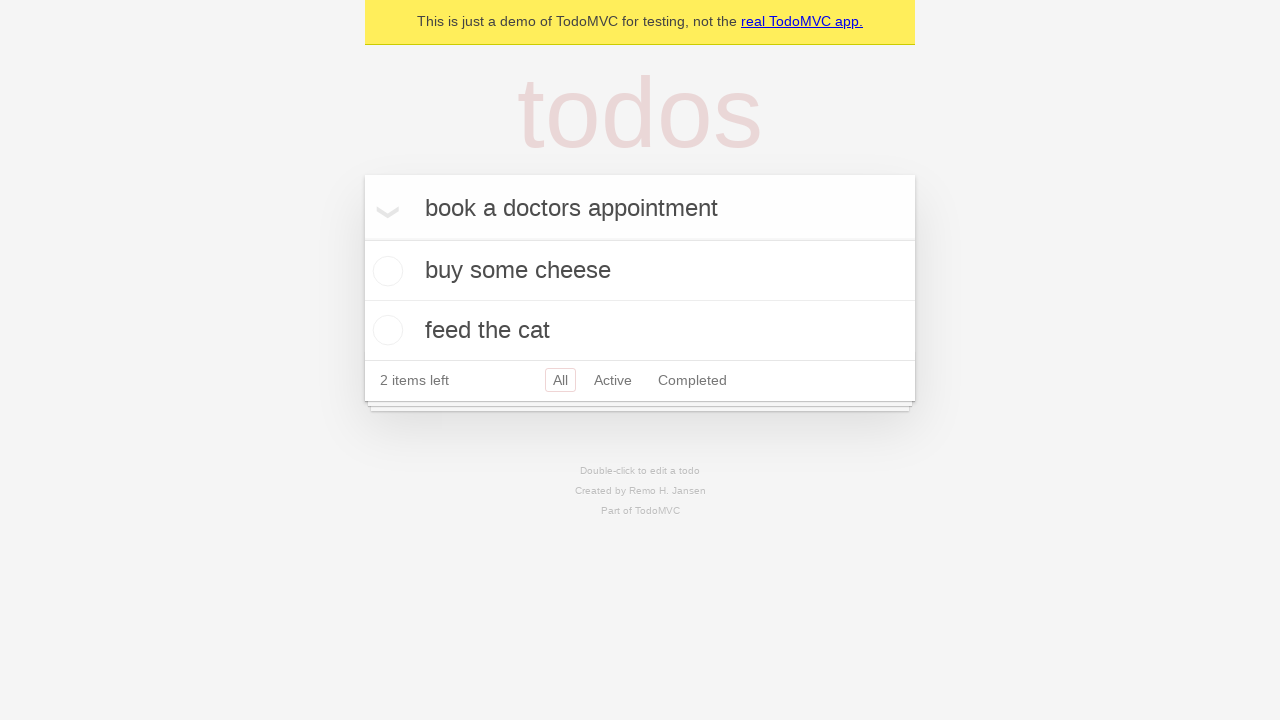

Pressed Enter to create third todo item on internal:attr=[placeholder="What needs to be done?"i]
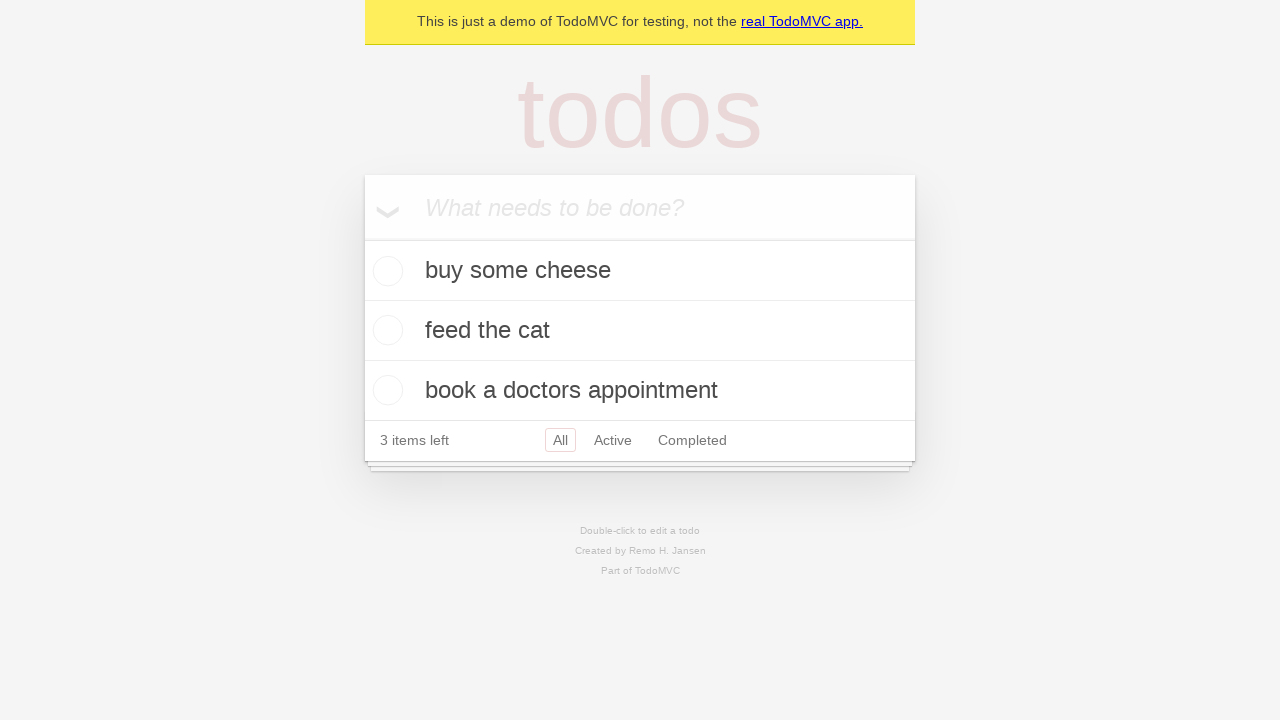

Waited for all three todo items to be created
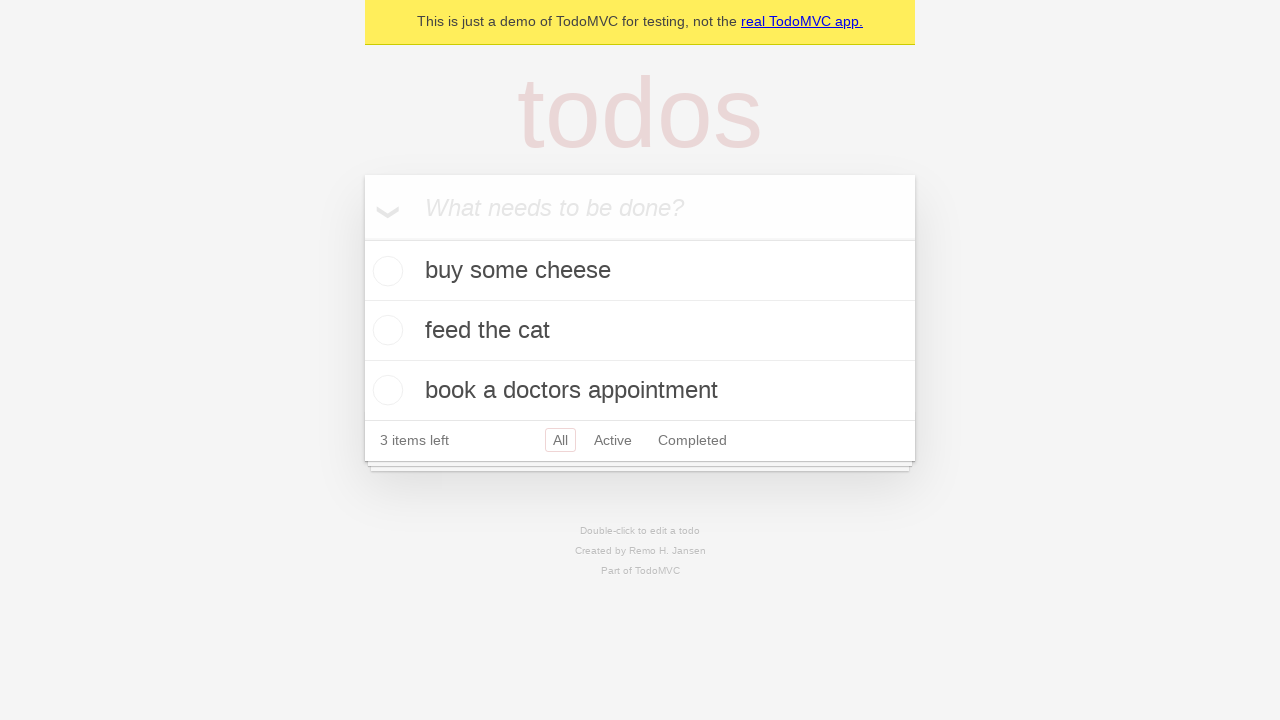

Double-clicked second todo item to enter edit mode at (640, 331) on internal:testid=[data-testid="todo-item"s] >> nth=1
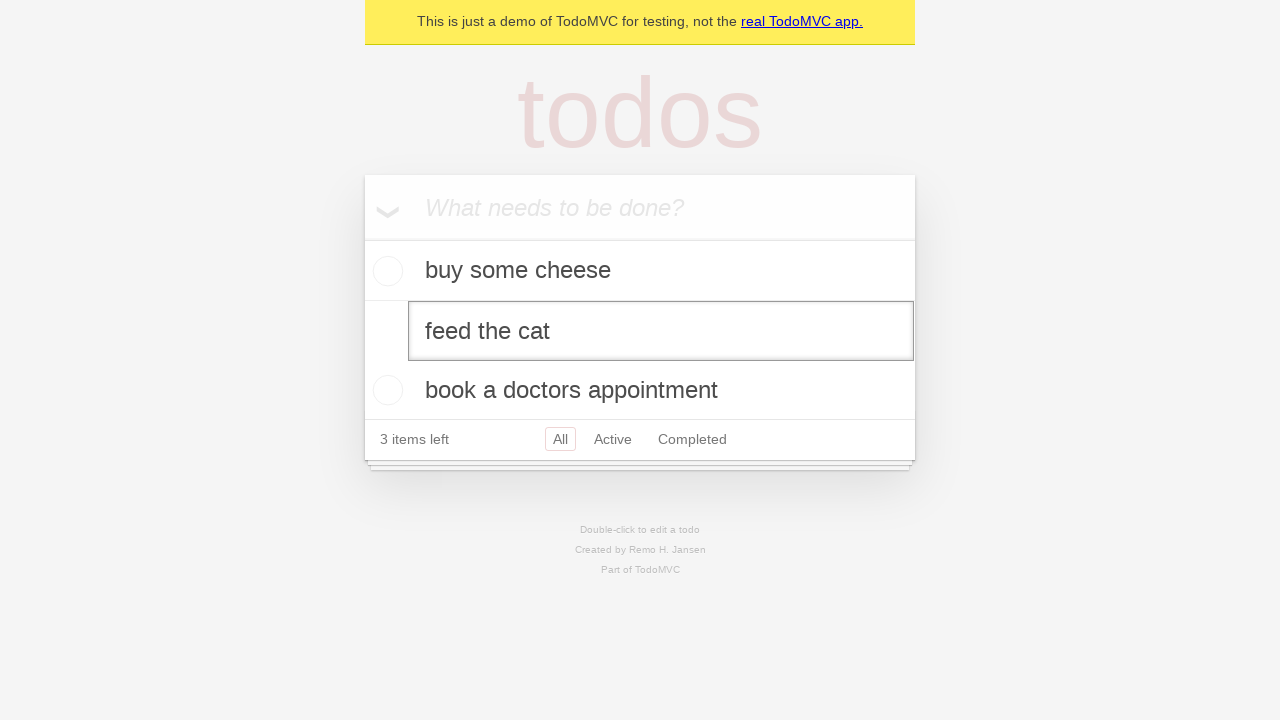

Cleared edit textbox to empty string on internal:testid=[data-testid="todo-item"s] >> nth=1 >> internal:role=textbox[nam
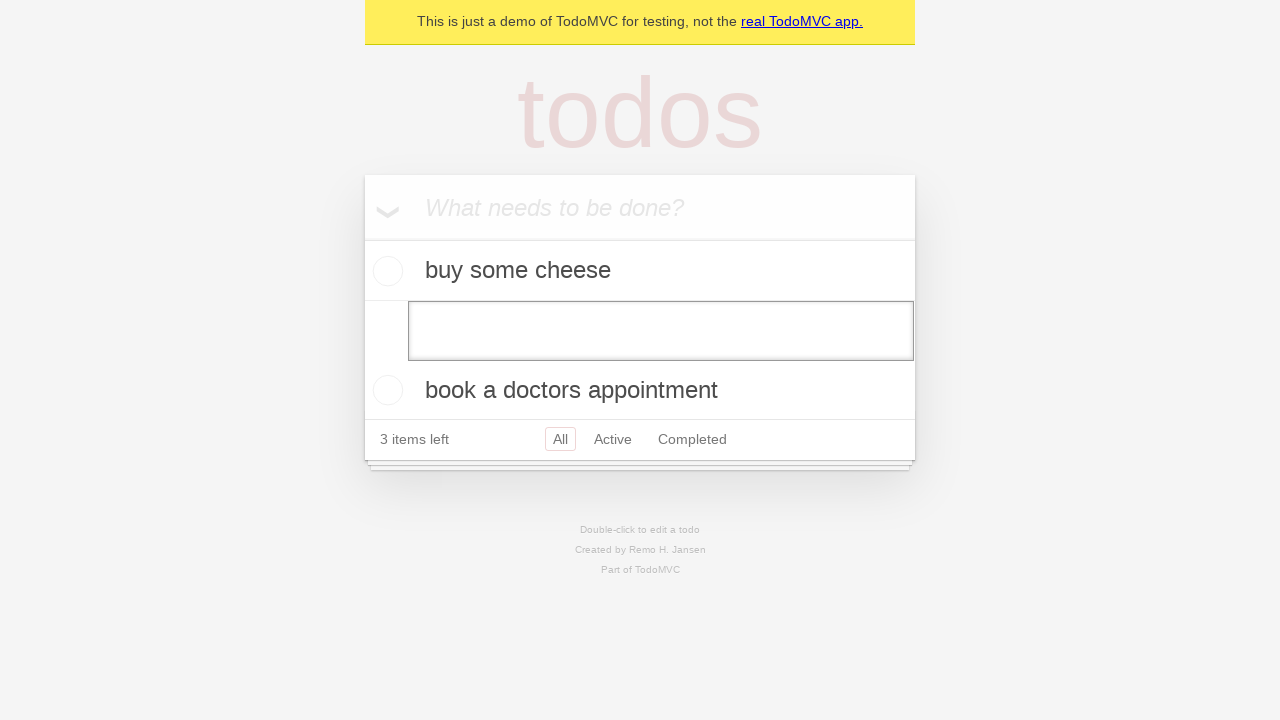

Pressed Enter to confirm edit with empty string, removing the todo item on internal:testid=[data-testid="todo-item"s] >> nth=1 >> internal:role=textbox[nam
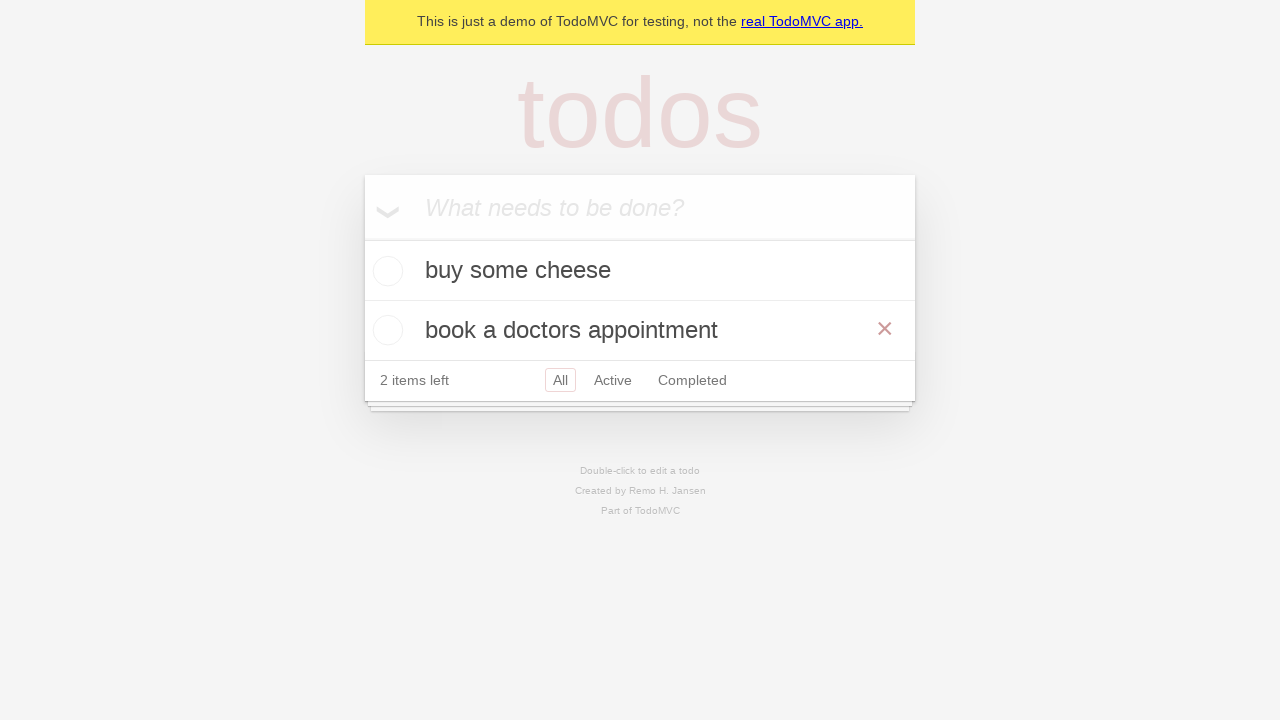

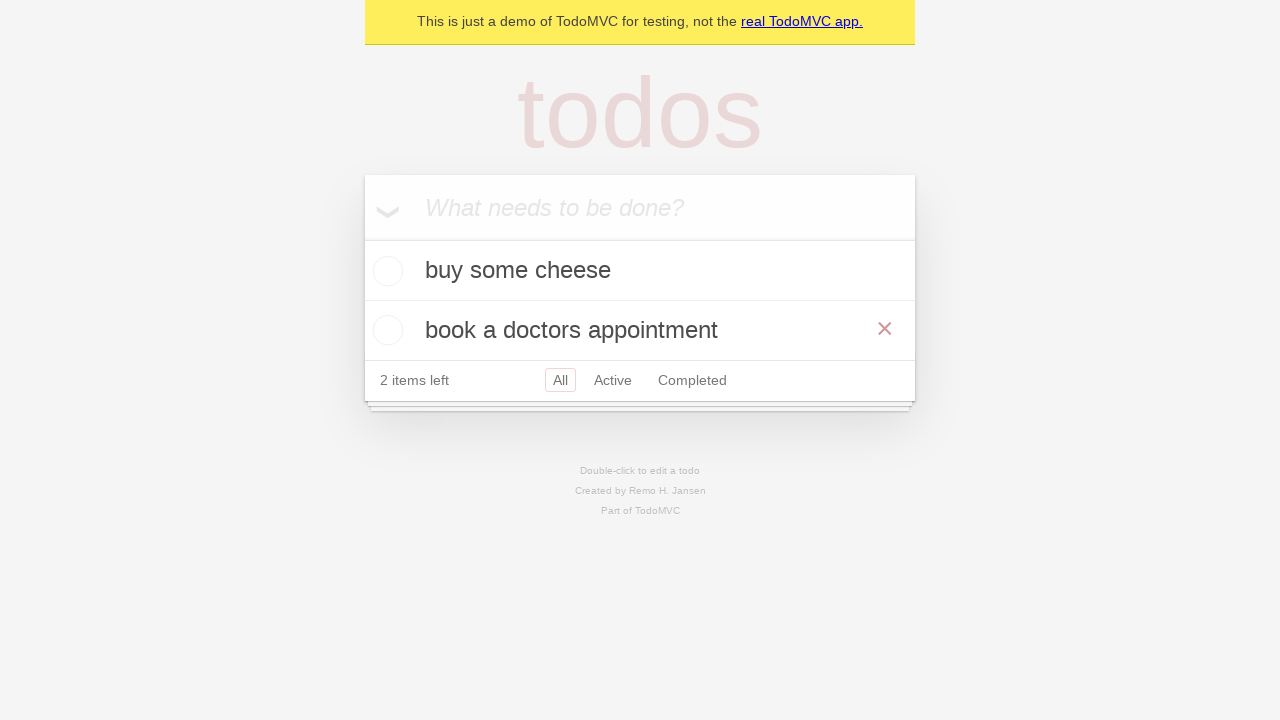